Tests removing a person from the list by clicking the remove button

Starting URL: https://kristinek.github.io/site/tasks/list_of_people_with_jobs.html

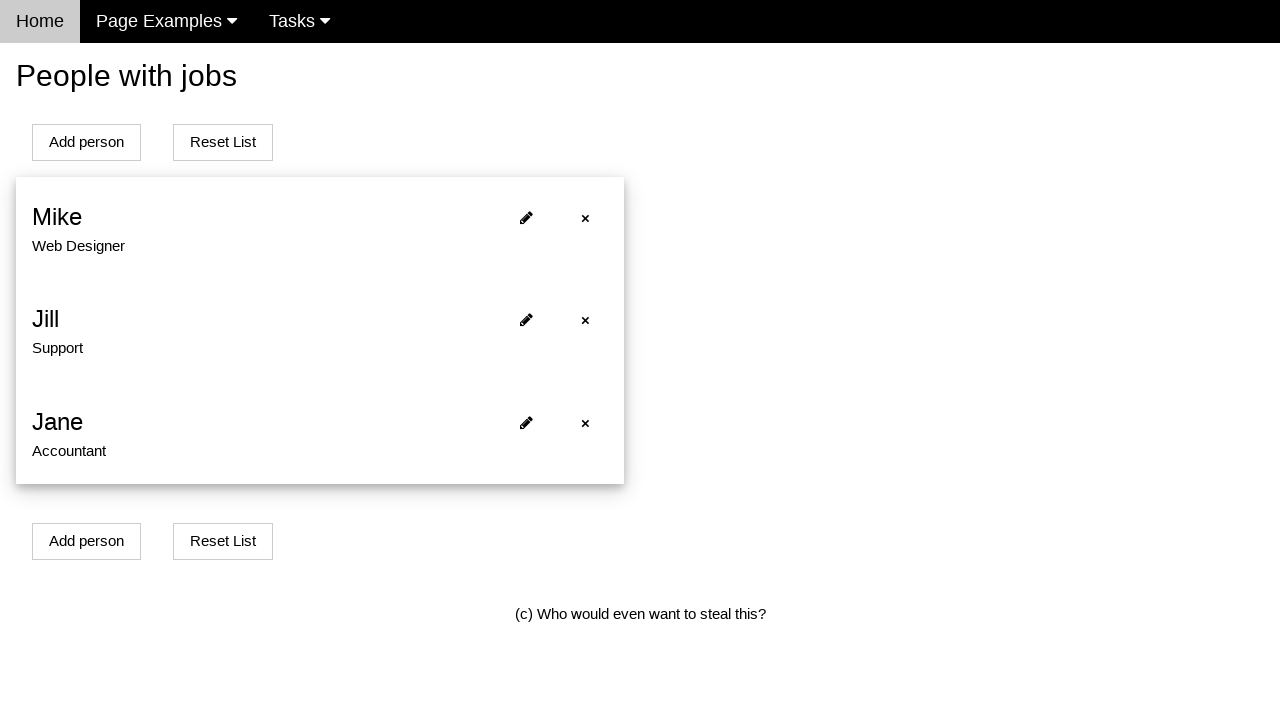

Clicked remove button for the third person at (585, 423) on #person2 > span.w3-closebtn.closebtn.w3-padding.w3-margin-right.w3-medium
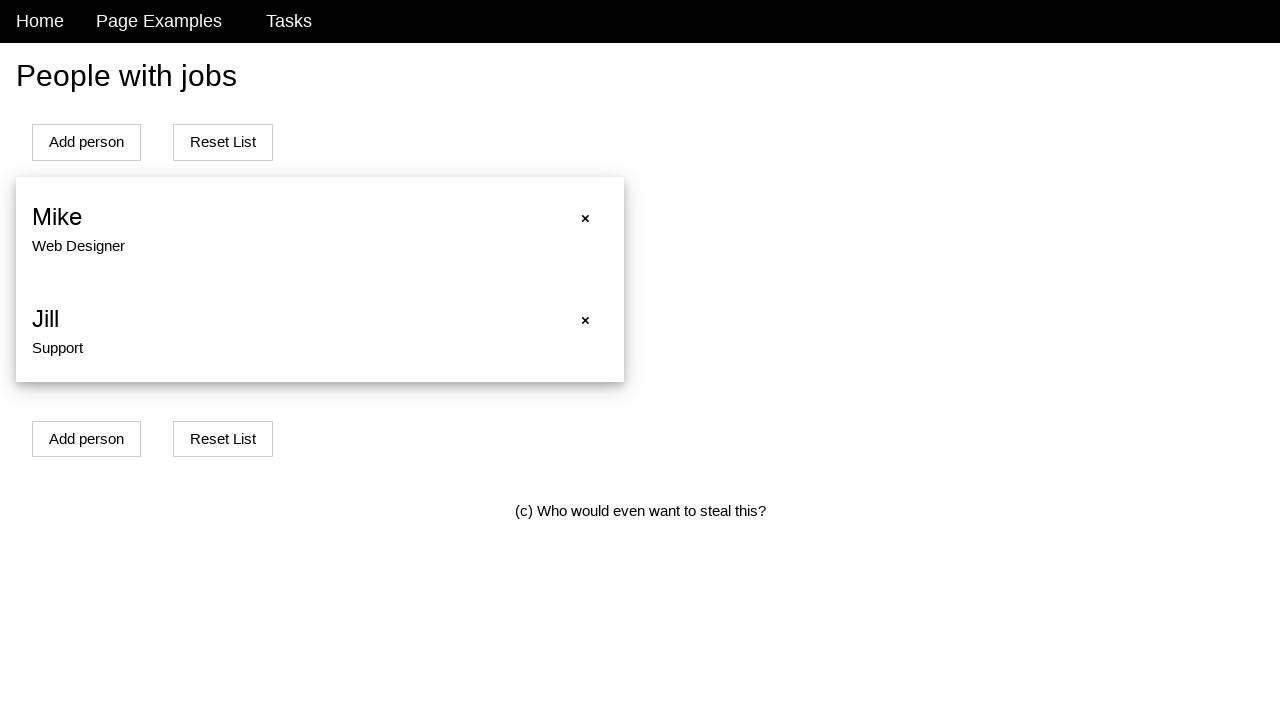

Waited for removal to complete
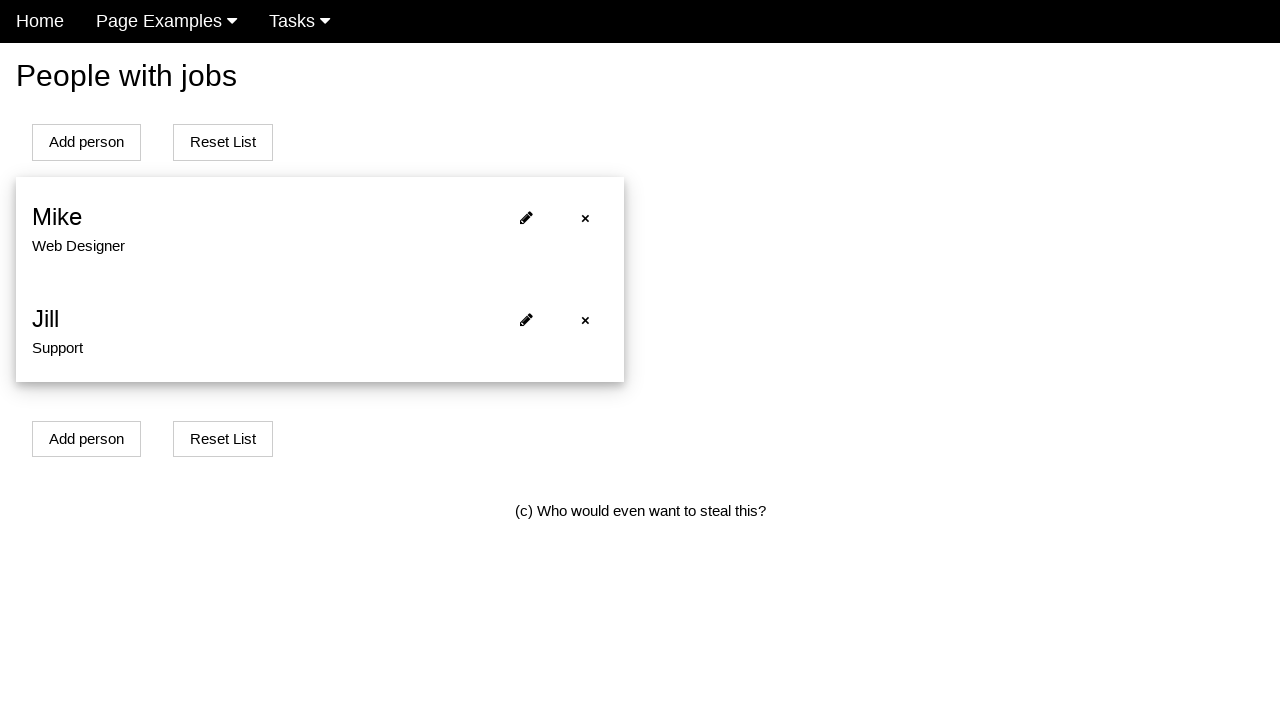

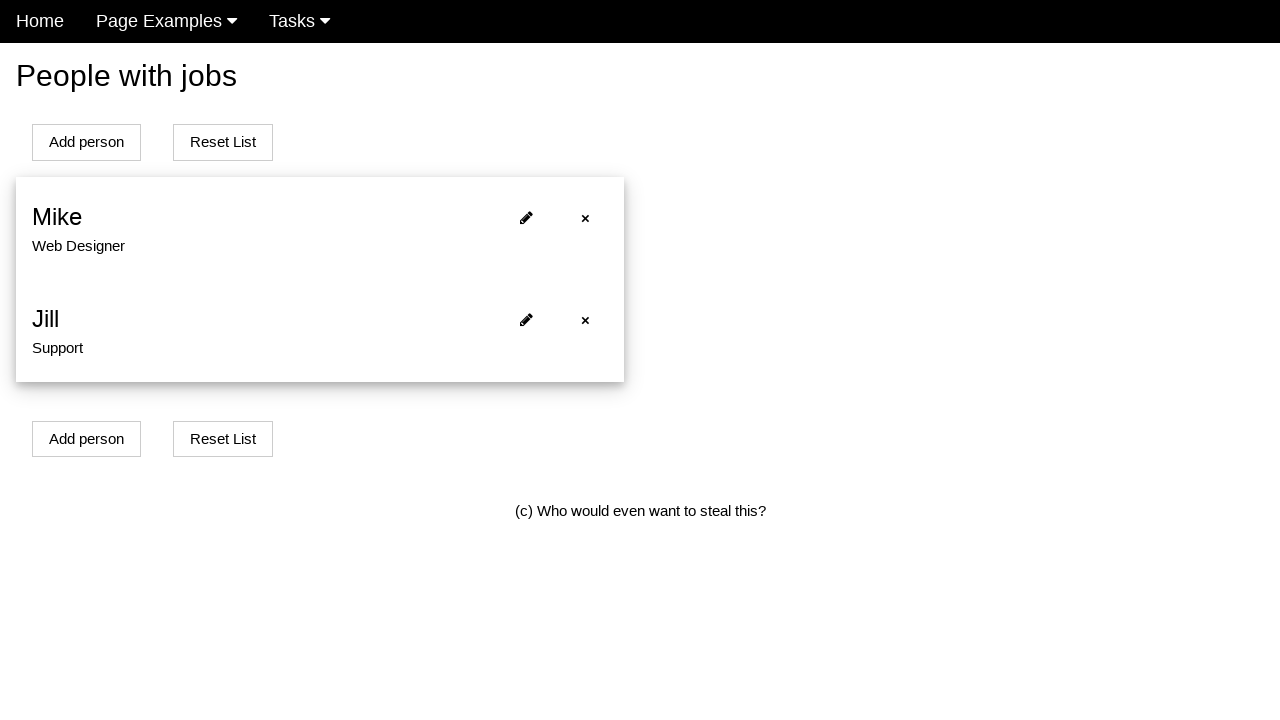